Tests registration form validation with invalid email format by filling all fields with malformed email addresses

Starting URL: https://alada.vn/tai-khoan/dang-ky.html

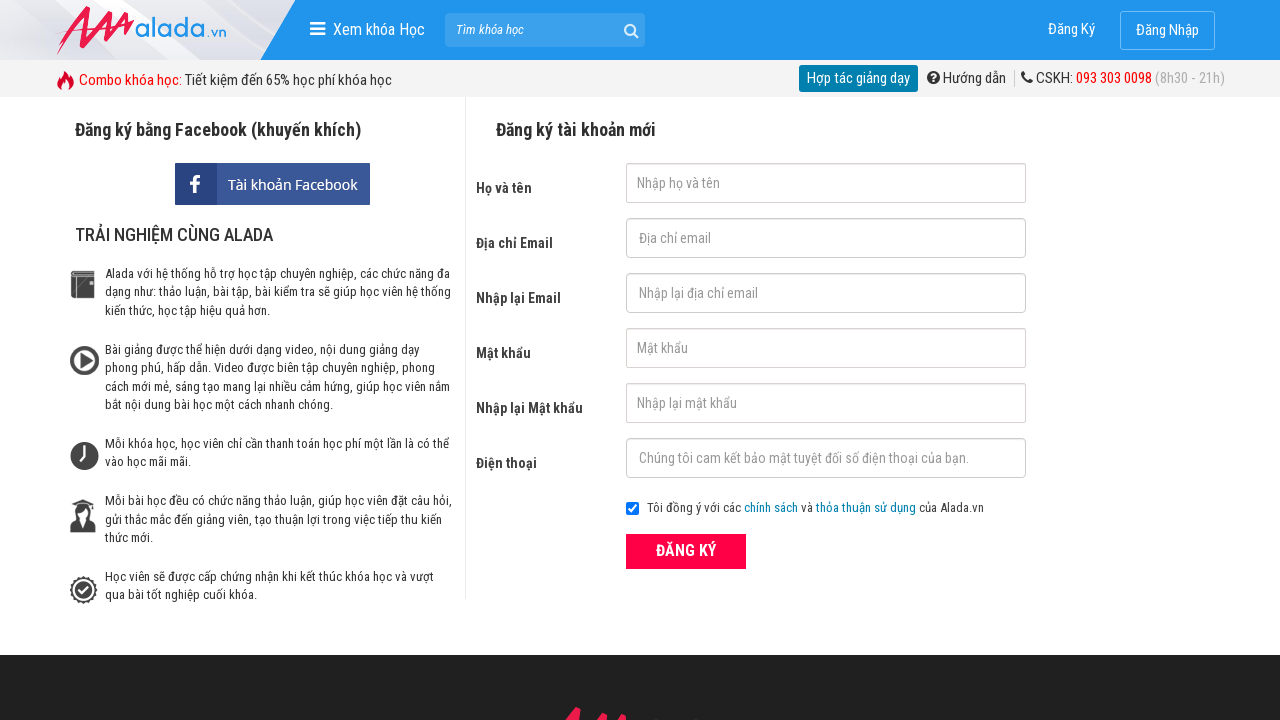

Filled first name field with 'John Wick' on #txtFirstname
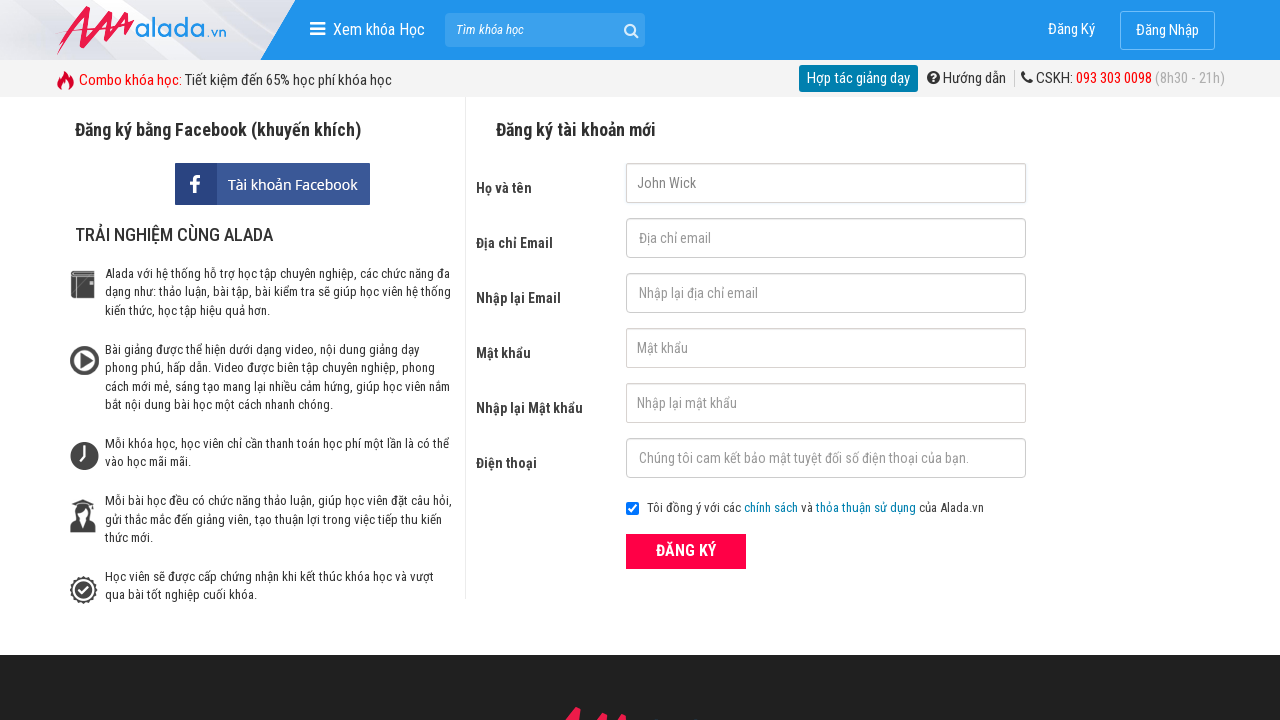

Filled email field with invalid format '123@456@678' on #txtEmail
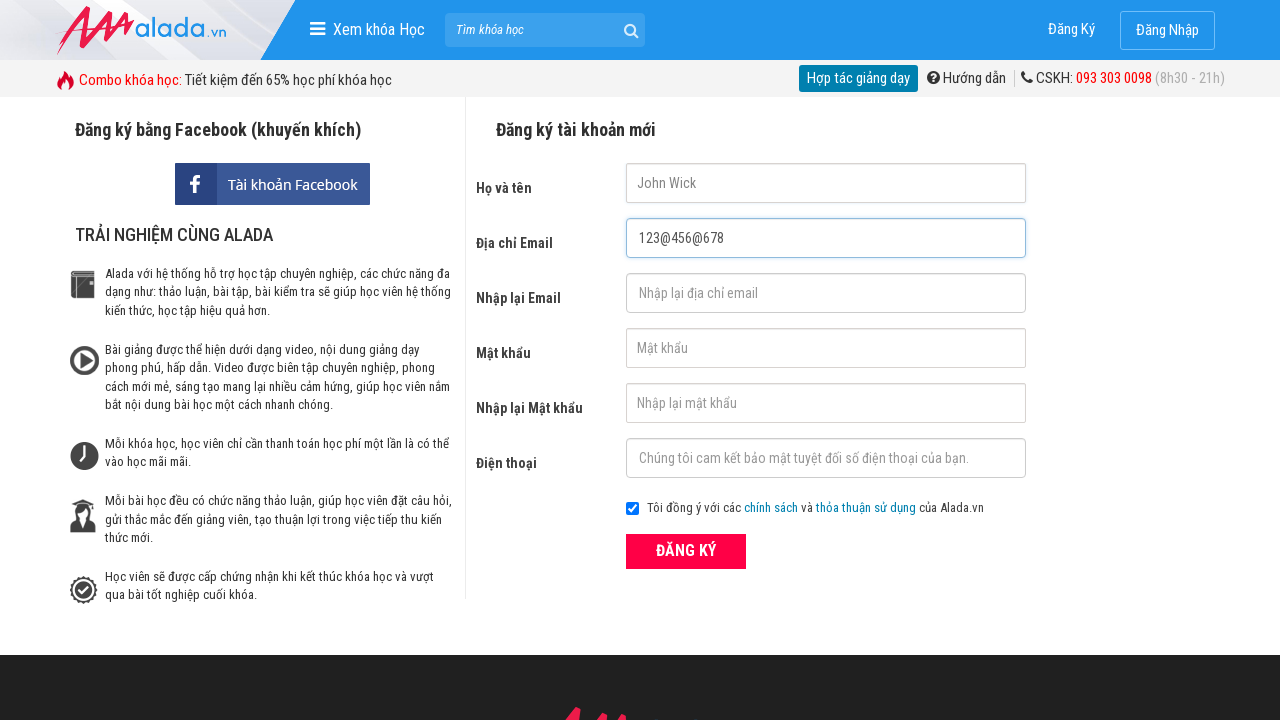

Filled confirm email field with invalid format '123@456@678' on #txtCEmail
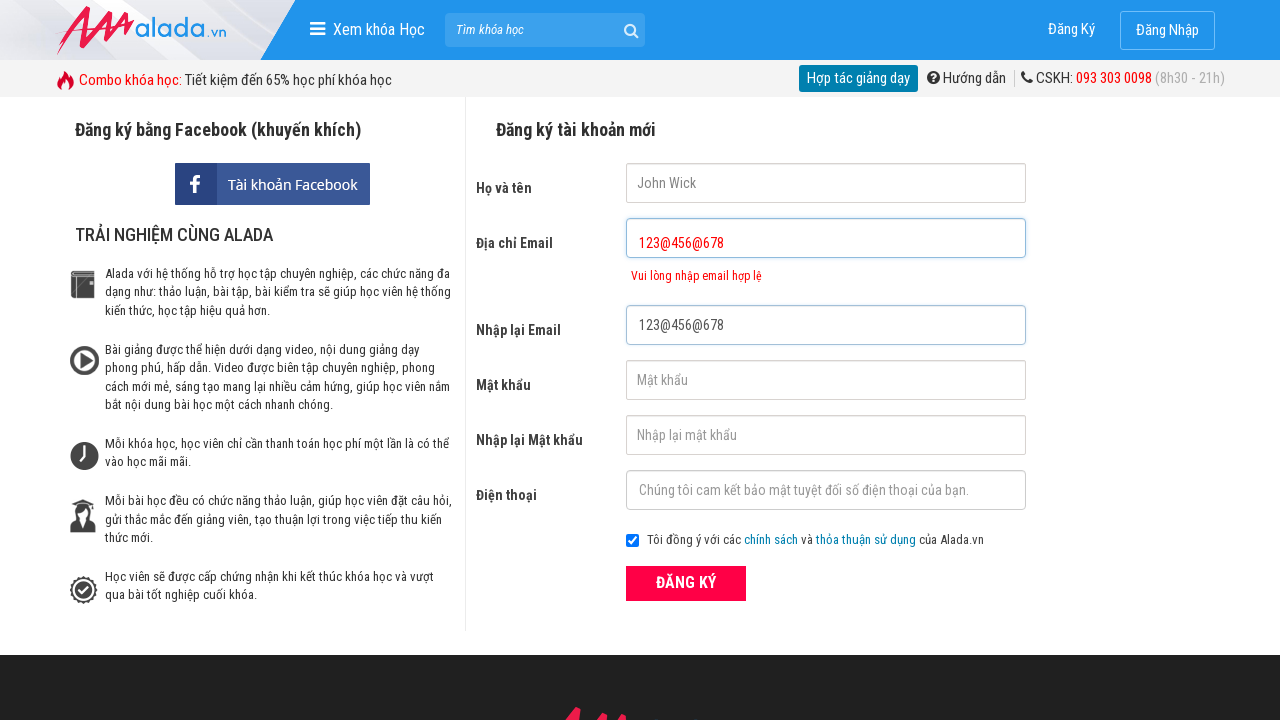

Filled password field with '394394' on #txtPassword
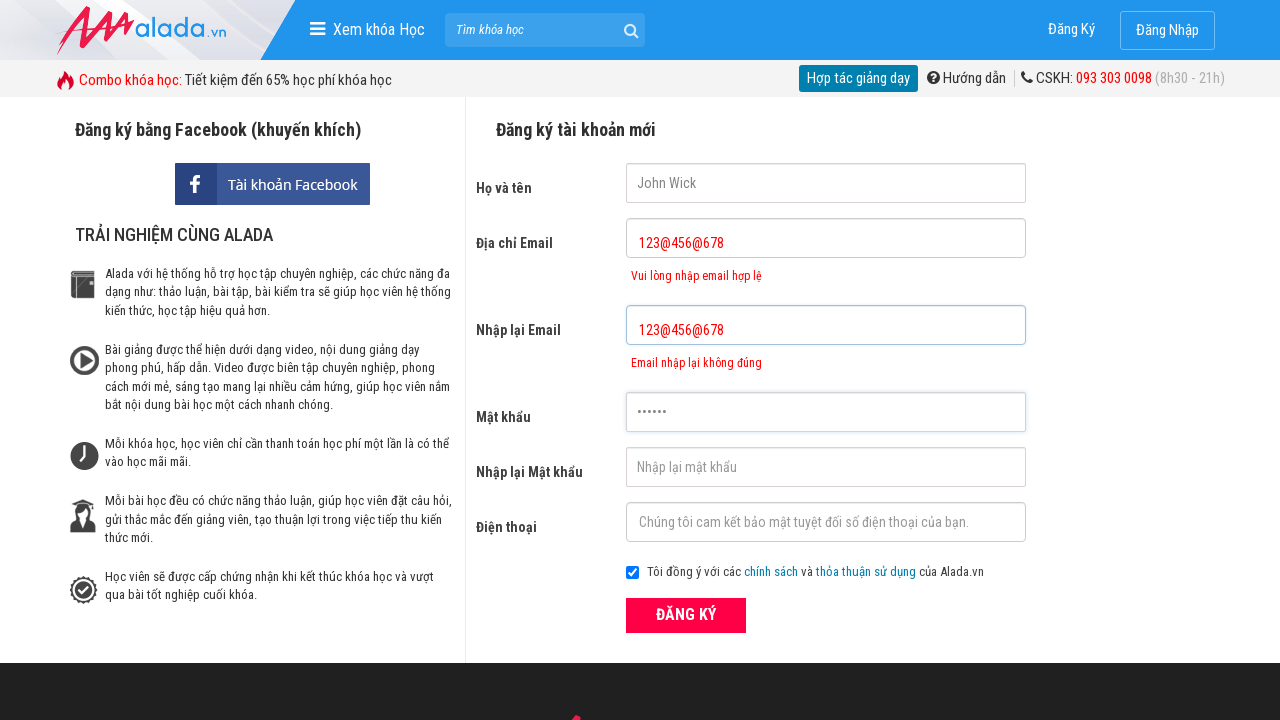

Filled confirm password field with '394394' on #txtCPassword
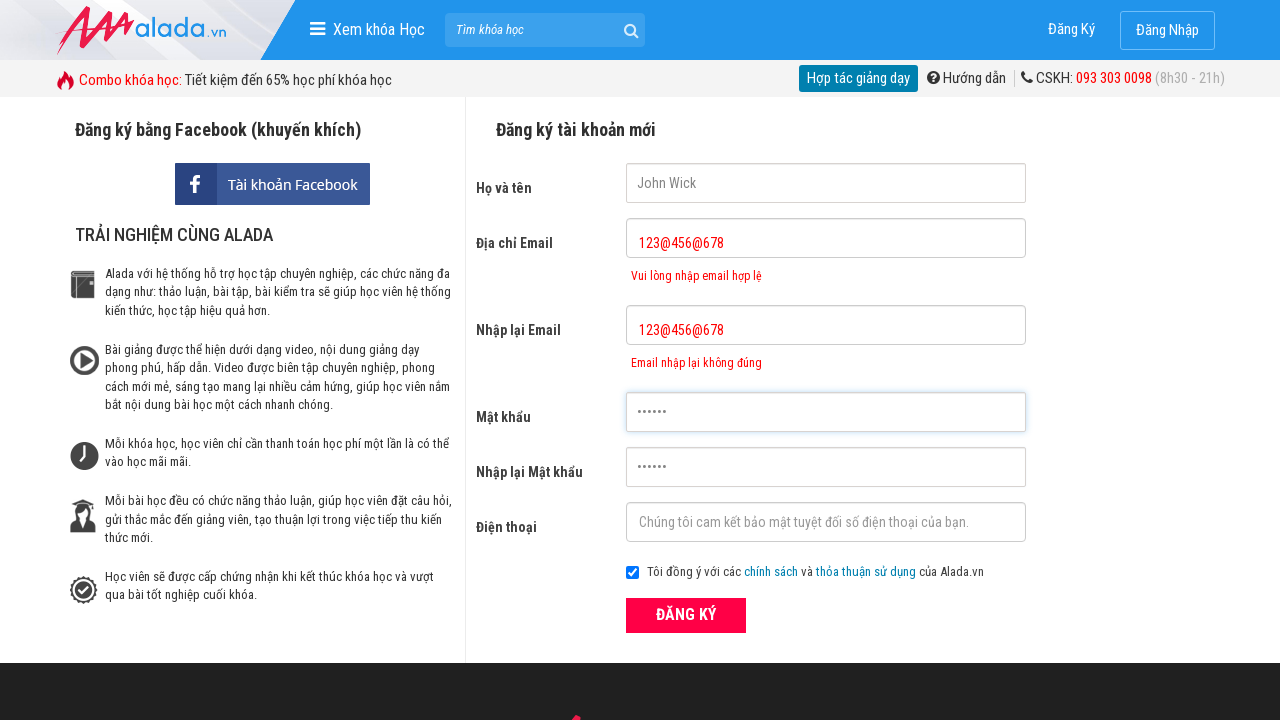

Filled phone field with '09484588485' on #txtPhone
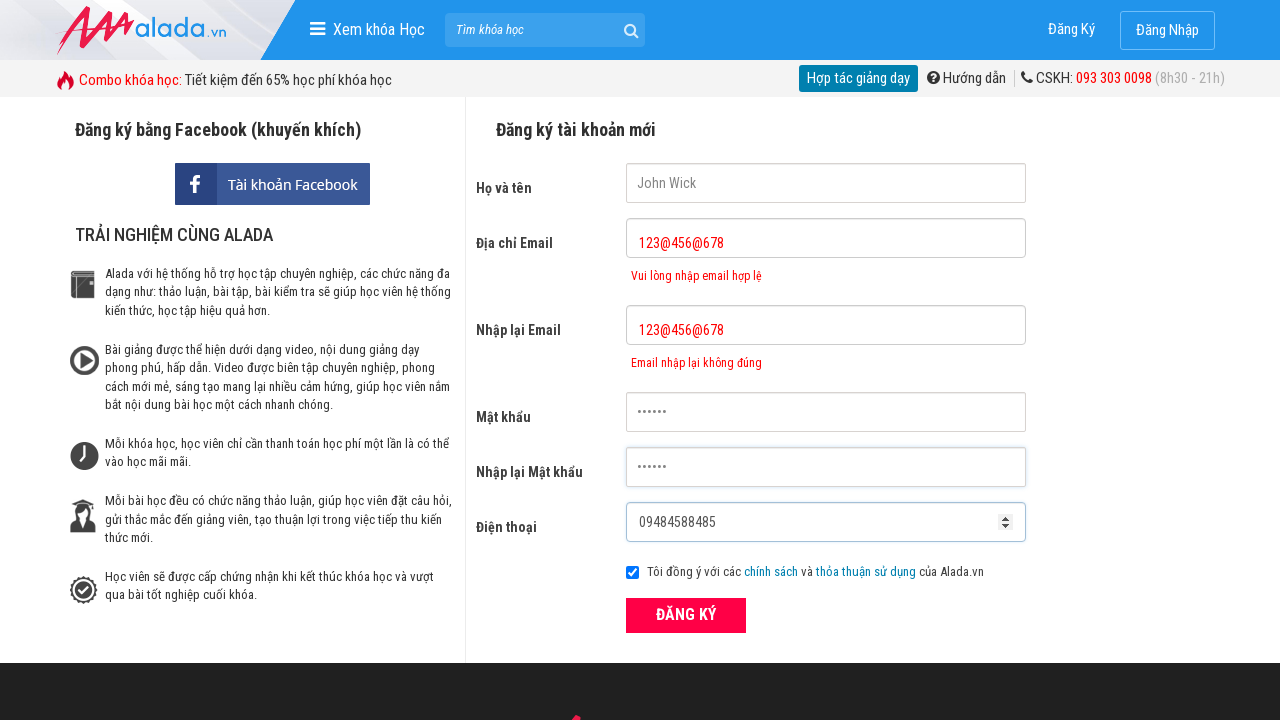

Clicked ĐĂNG KÝ (register) button at (686, 615) on xpath=//form[@id='frmLogin']//button[text()='ĐĂNG KÝ']
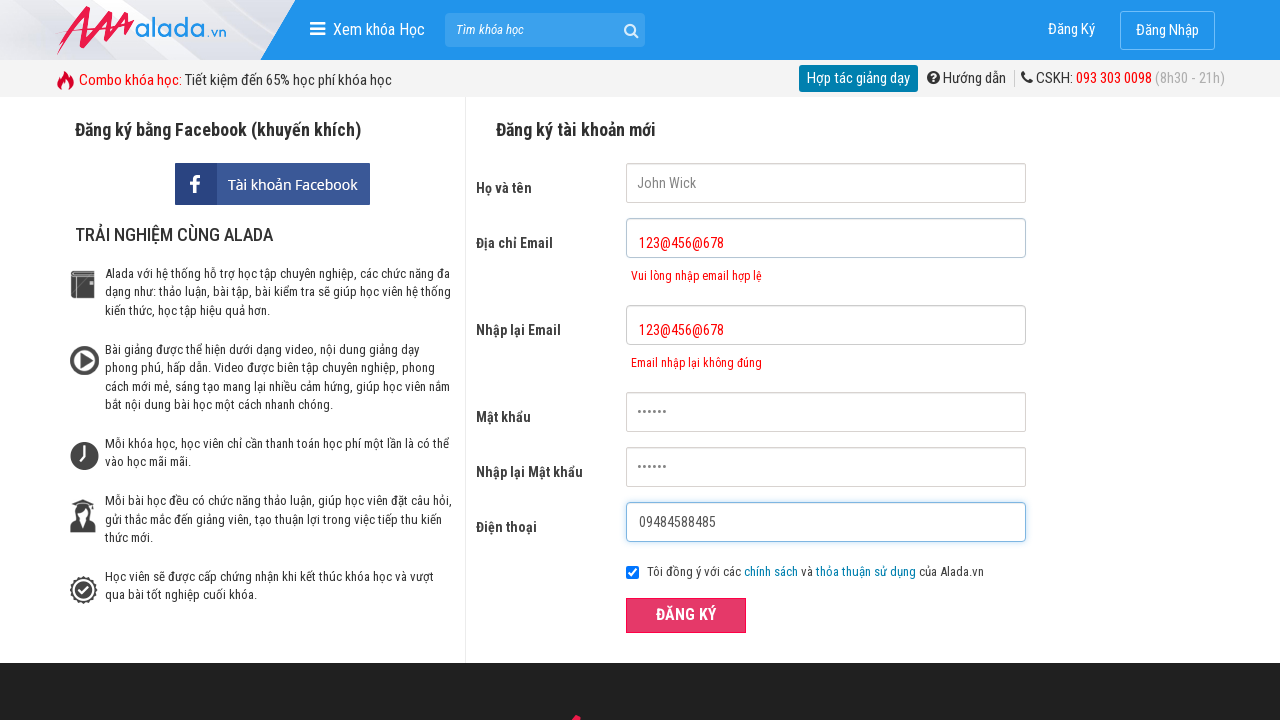

Email validation error message appeared
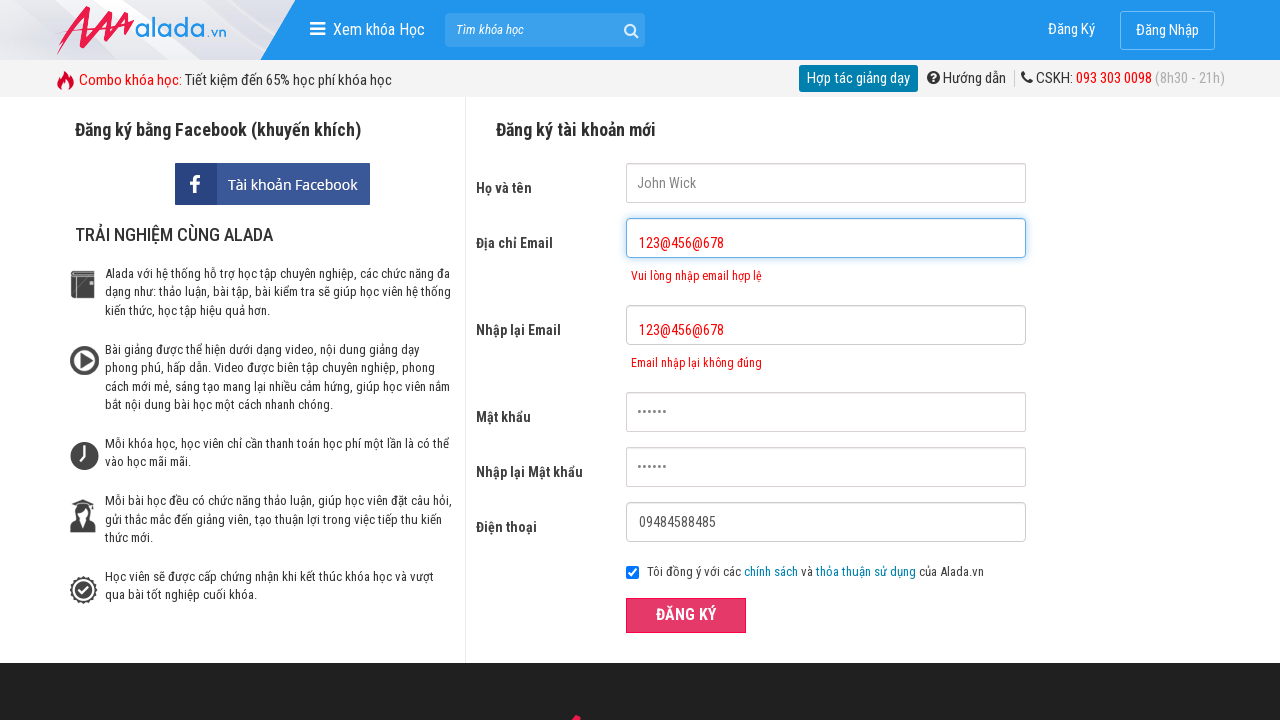

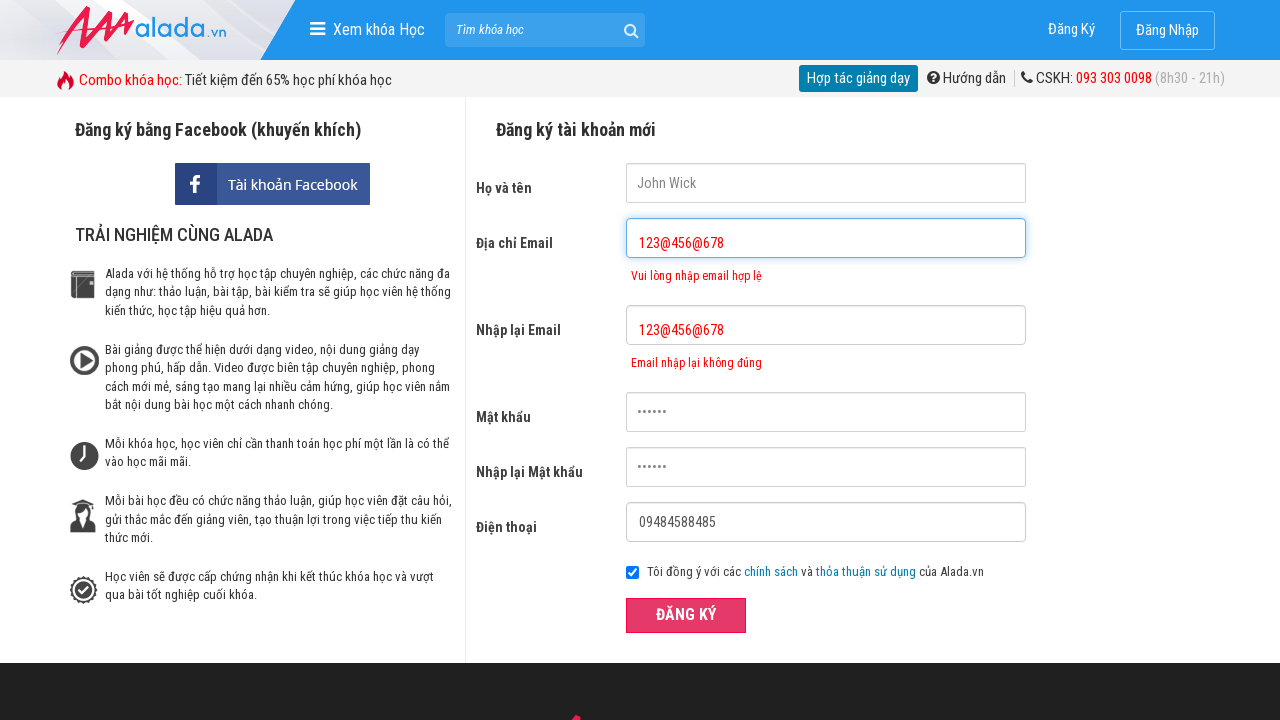